Tests JavaScript alert handling by clicking a button that triggers an alert, accepting it, then clicking again and dismissing the alert

Starting URL: https://testautomationpractice.blogspot.com

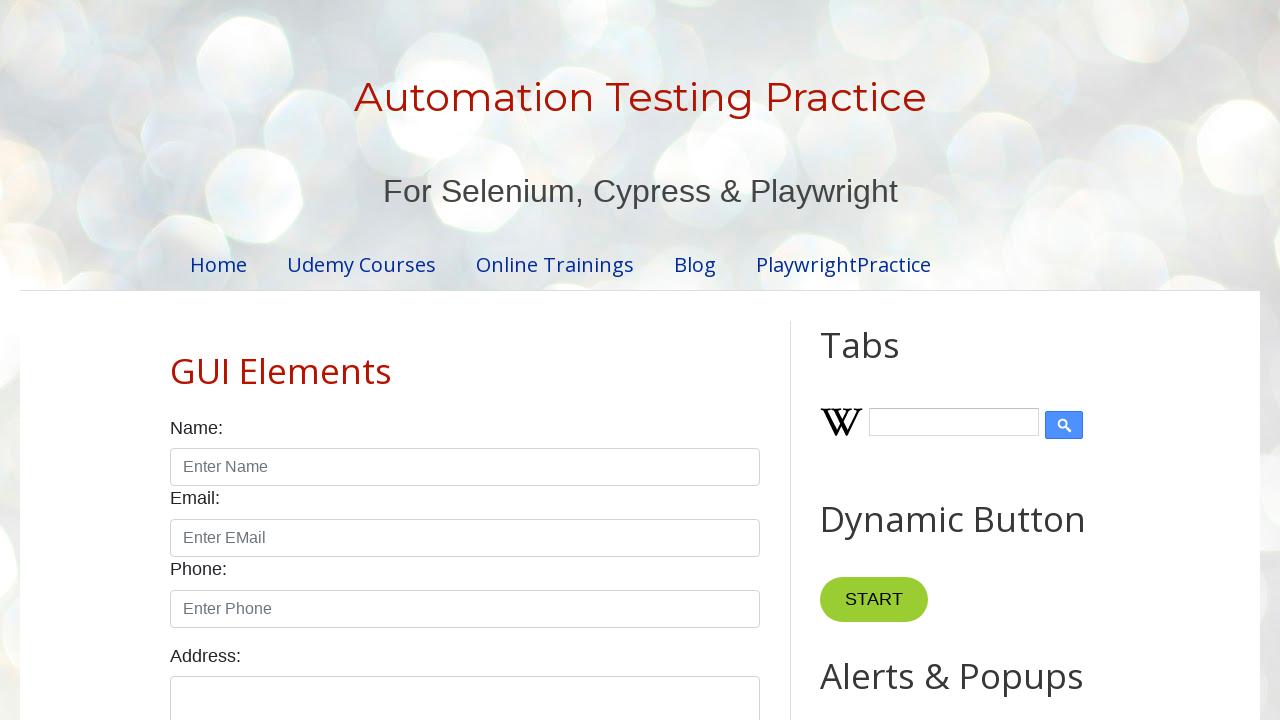

Clicked button to trigger first alert at (880, 361) on button[onclick='myFunction()']
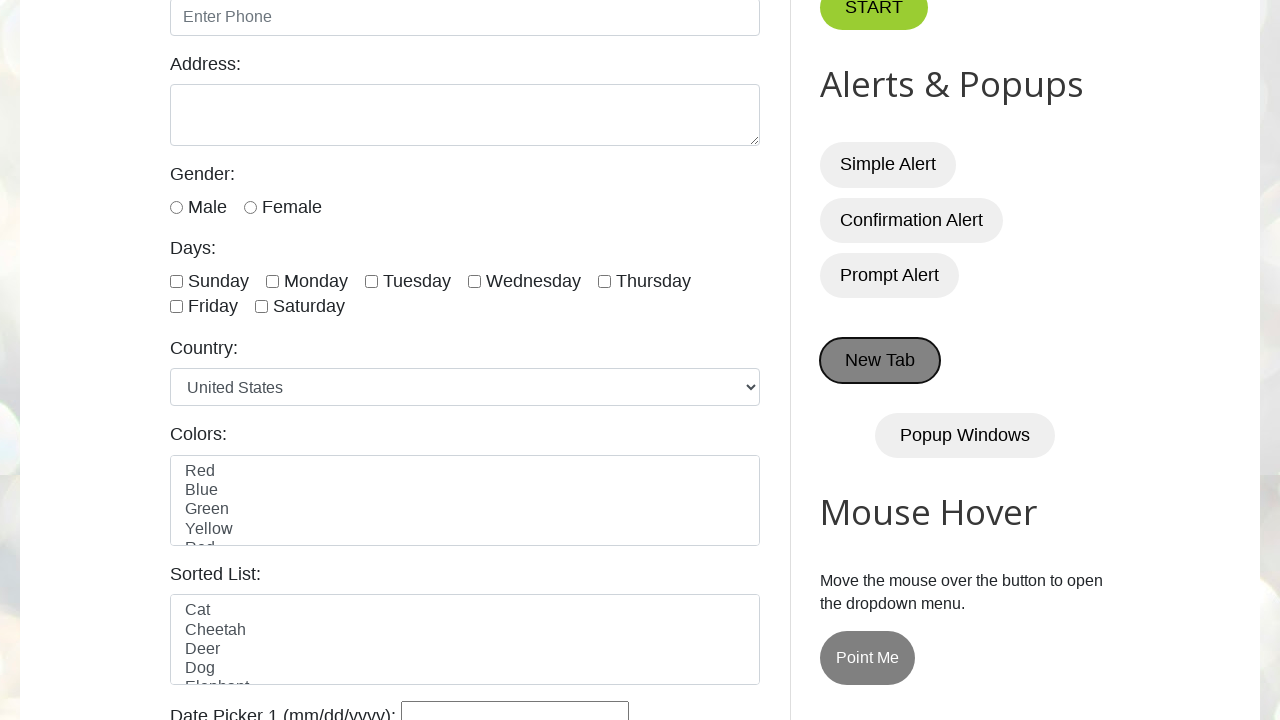

Set up dialog handler to accept alerts
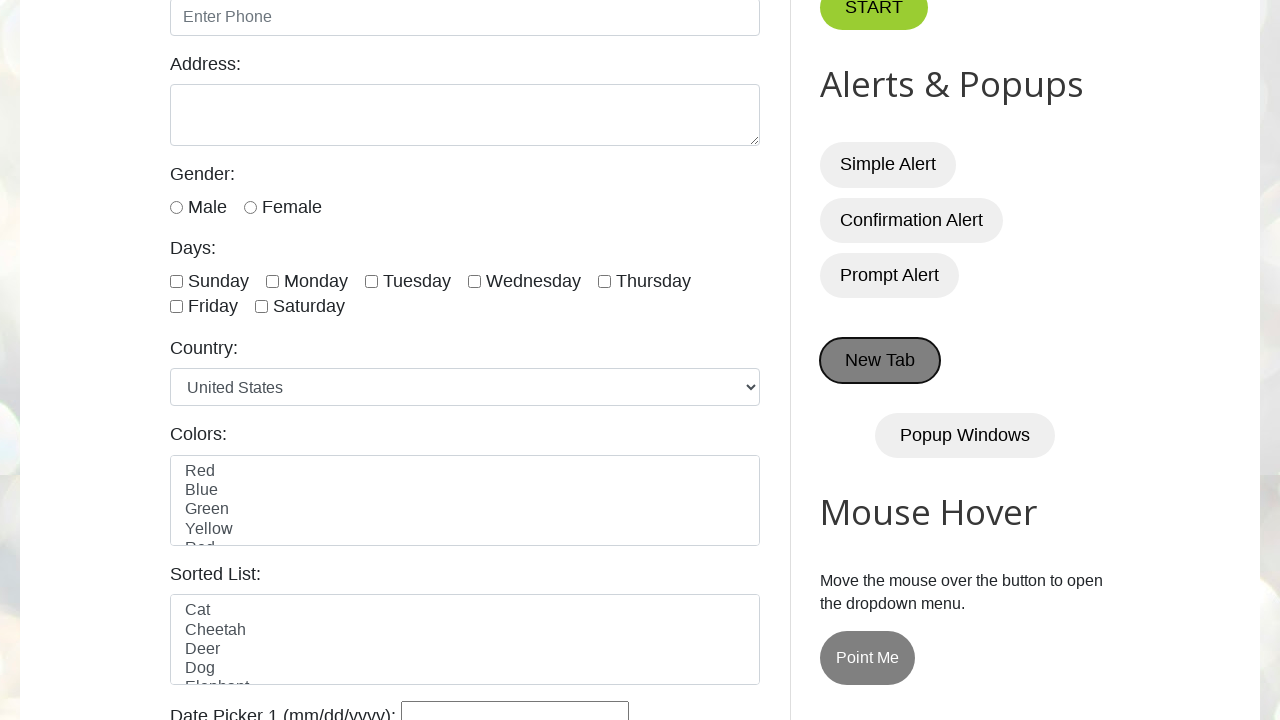

Waited 1 second for alert to be processed
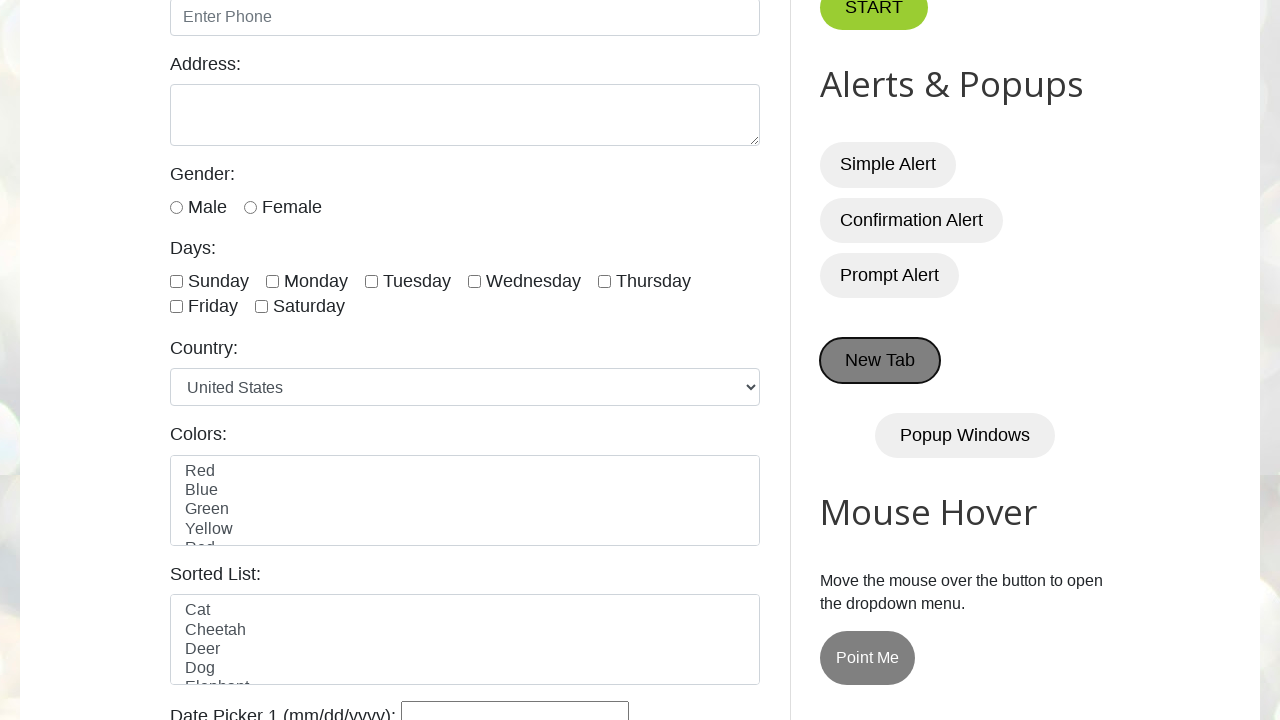

Clicked button to trigger second alert at (880, 361) on button[onclick='myFunction()']
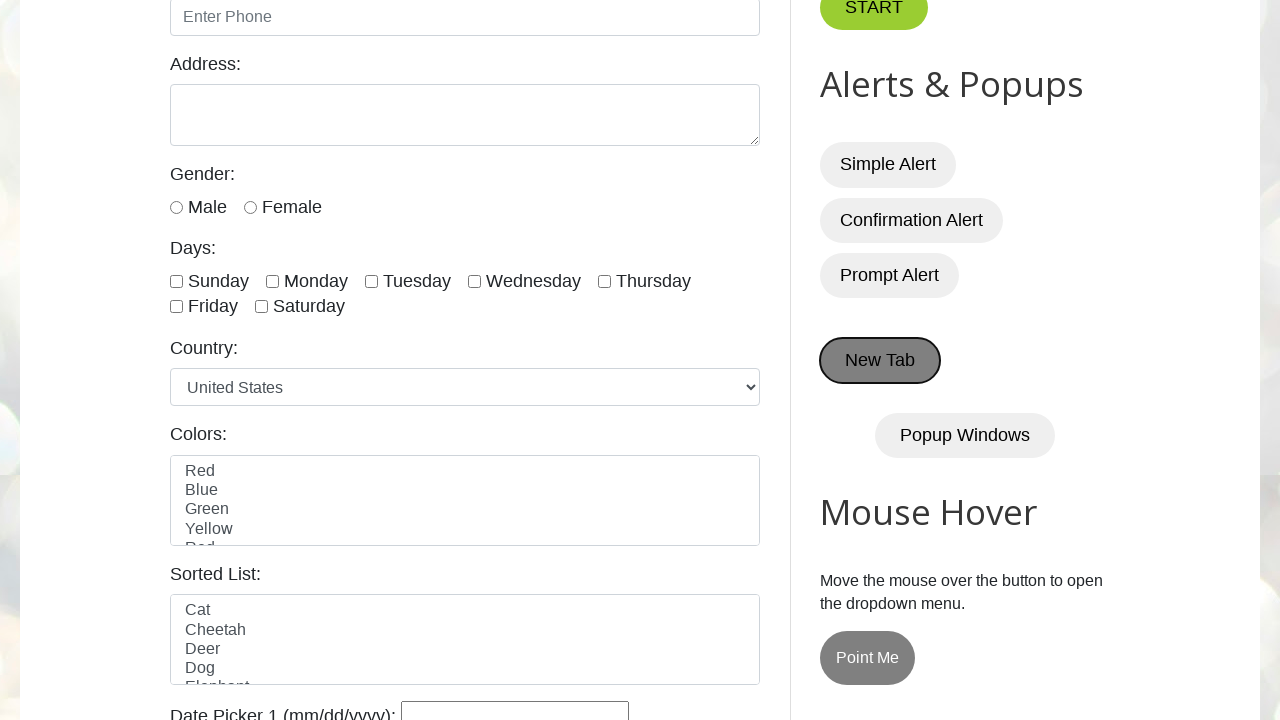

Set up dialog handler to dismiss alerts
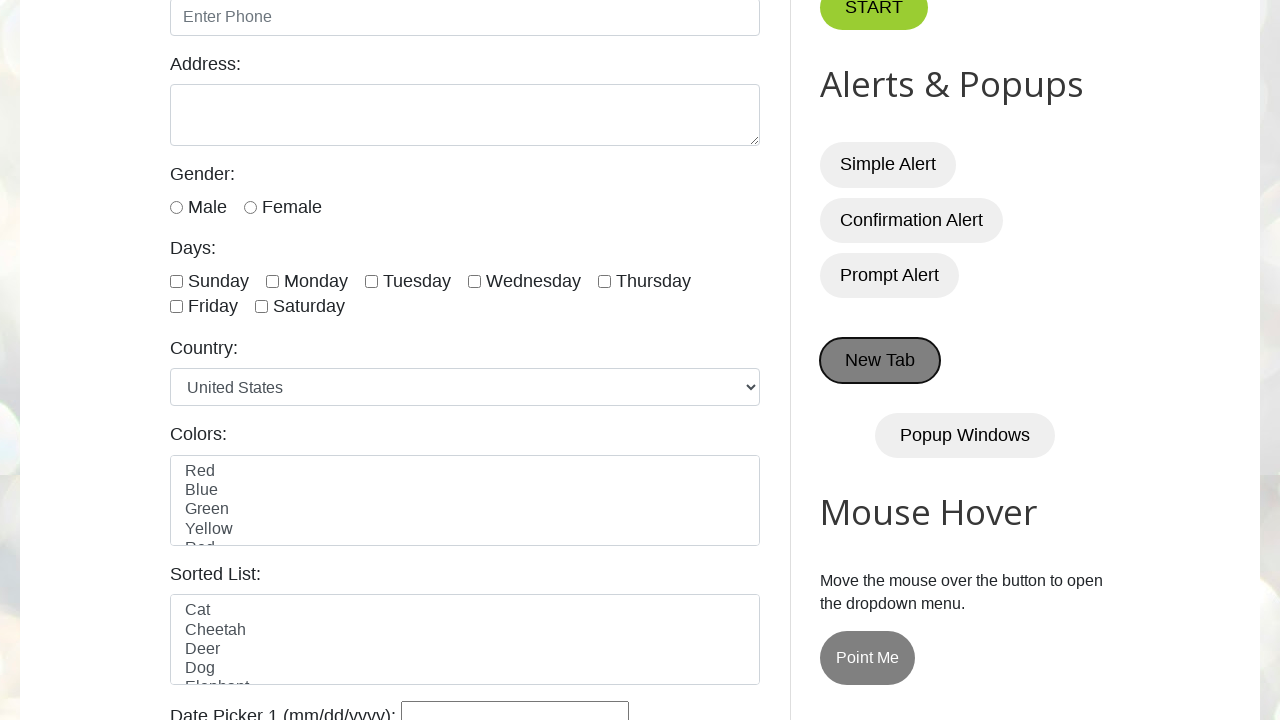

Waited 1 second for second alert to be processed
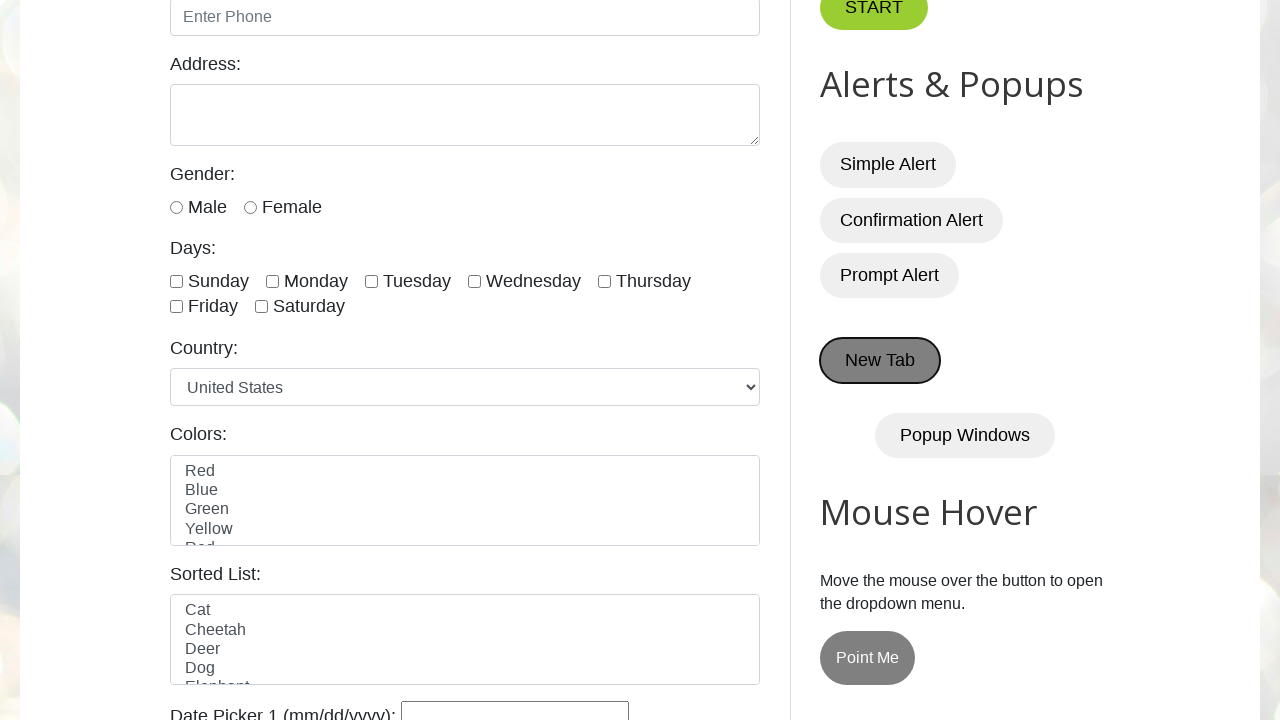

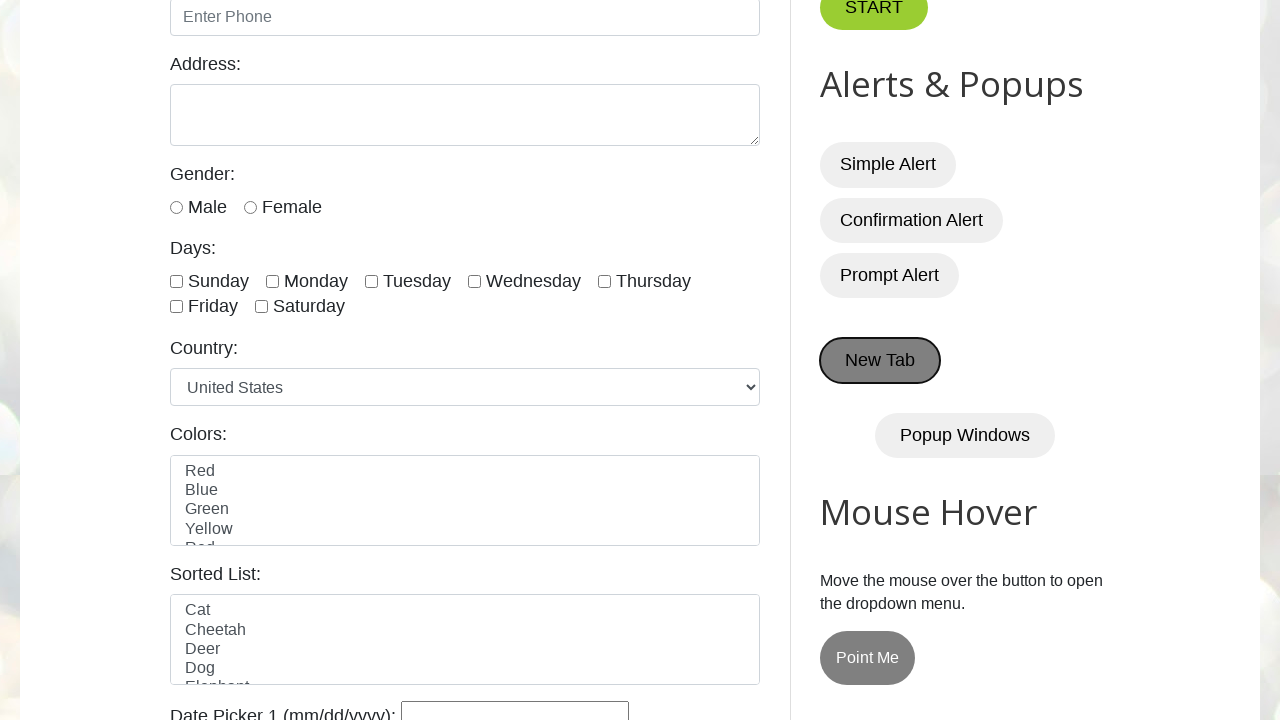